Tests form validation by attempting to submit the login form without entering credentials and handling the resulting alert

Starting URL: https://mail.rediff.com/cgi-bin/login.cgi

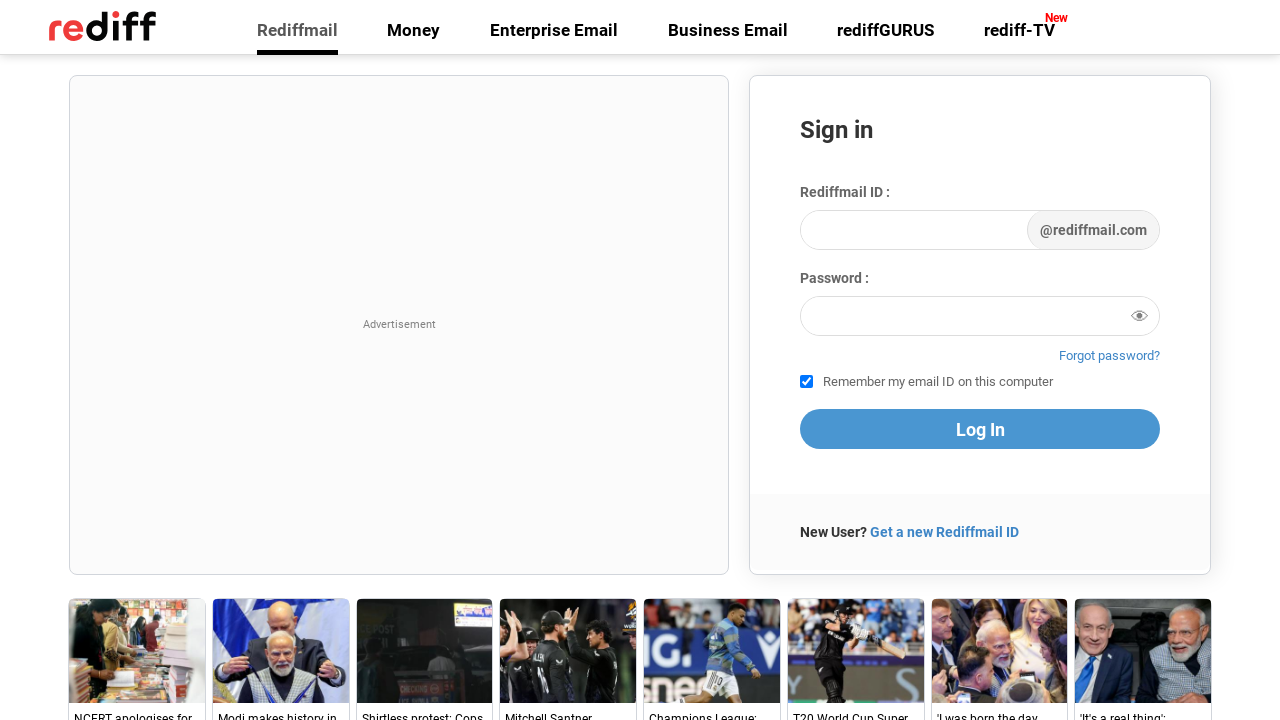

Clicked login button without entering credentials to trigger form validation at (980, 429) on xpath=/html/body/div[2]/div[1]/div/div[2]/div[2]/form/button
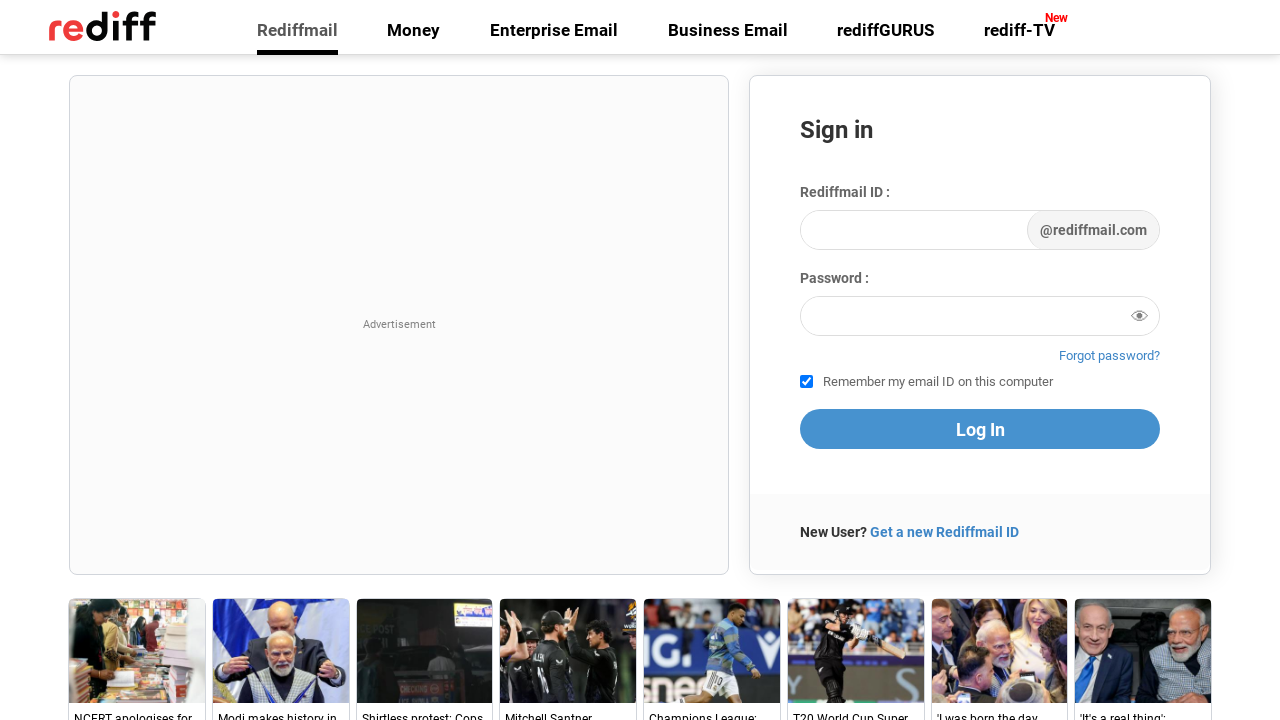

Set up dialog handler to accept alerts
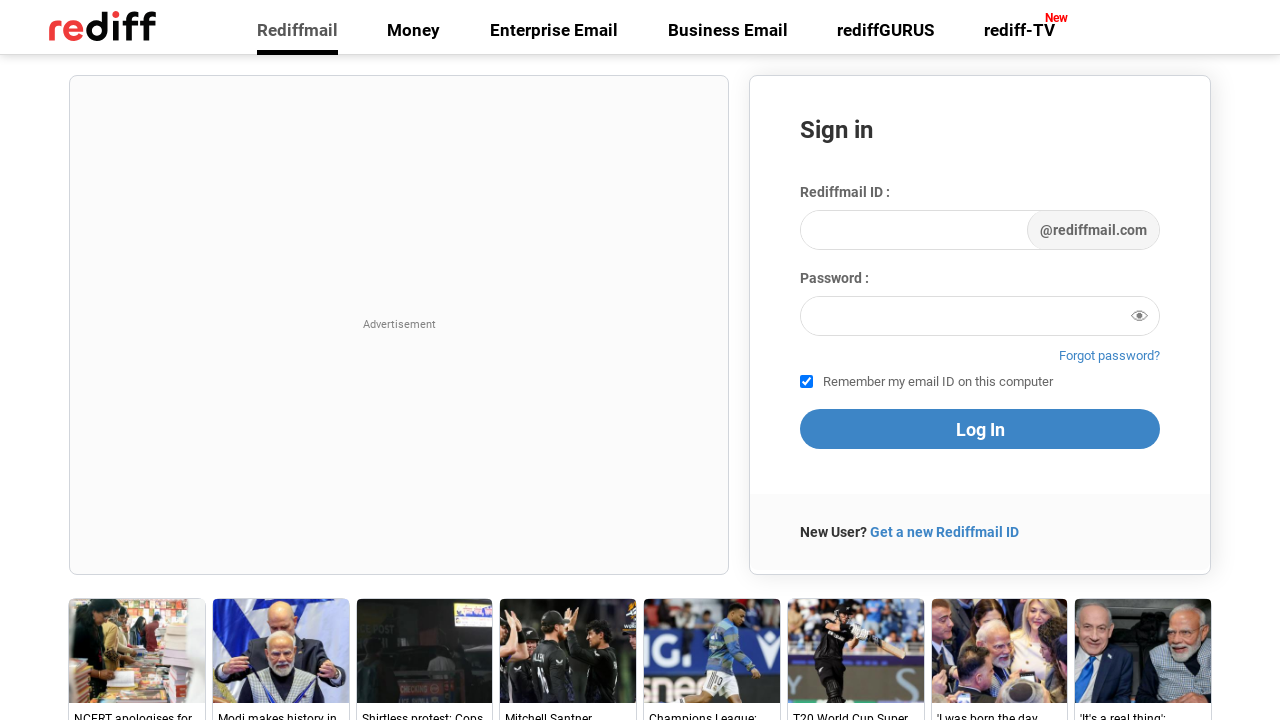

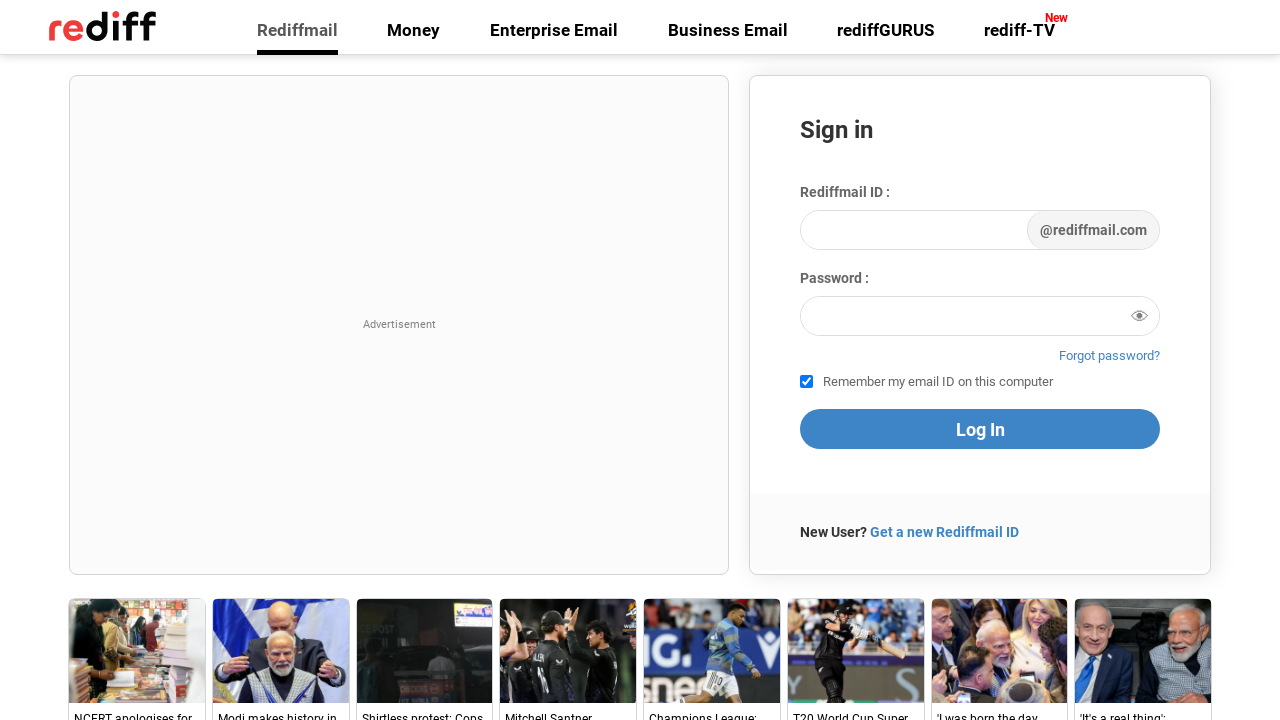